Performs a double-click action on a button and verifies the message

Starting URL: https://demoqa.com/buttons

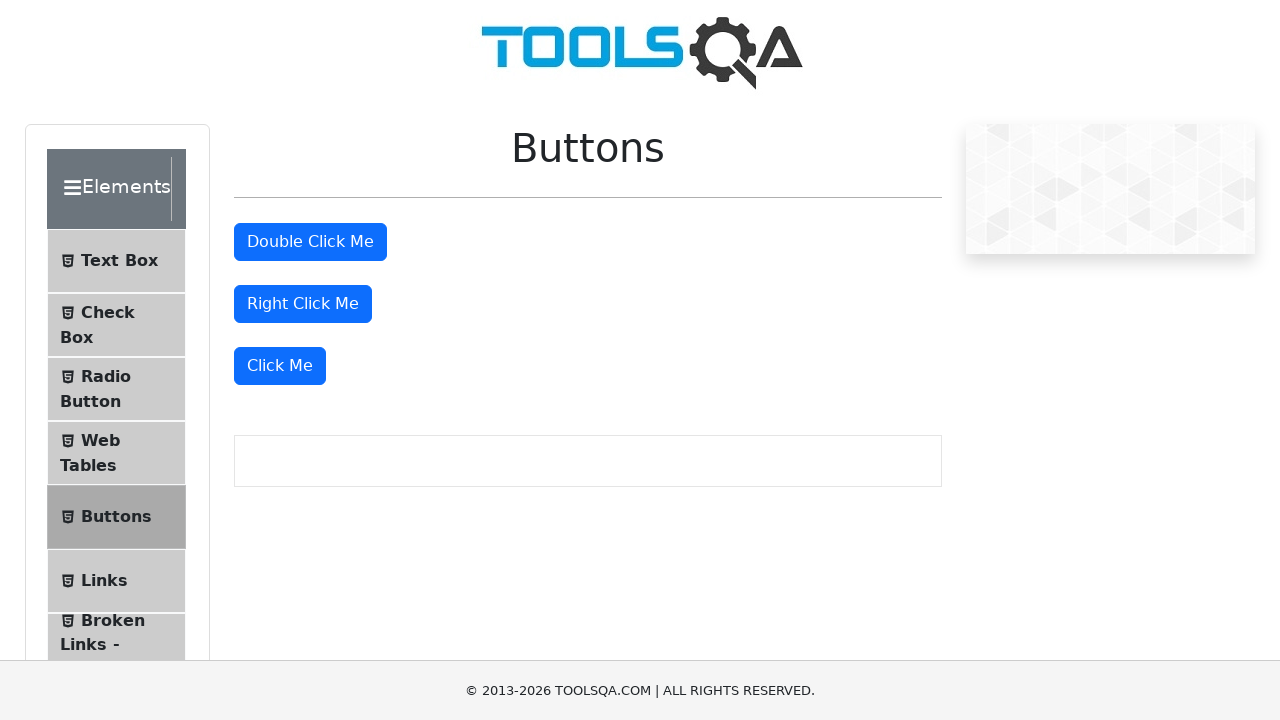

Double-clicked the double click button at (310, 242) on #doubleClickBtn
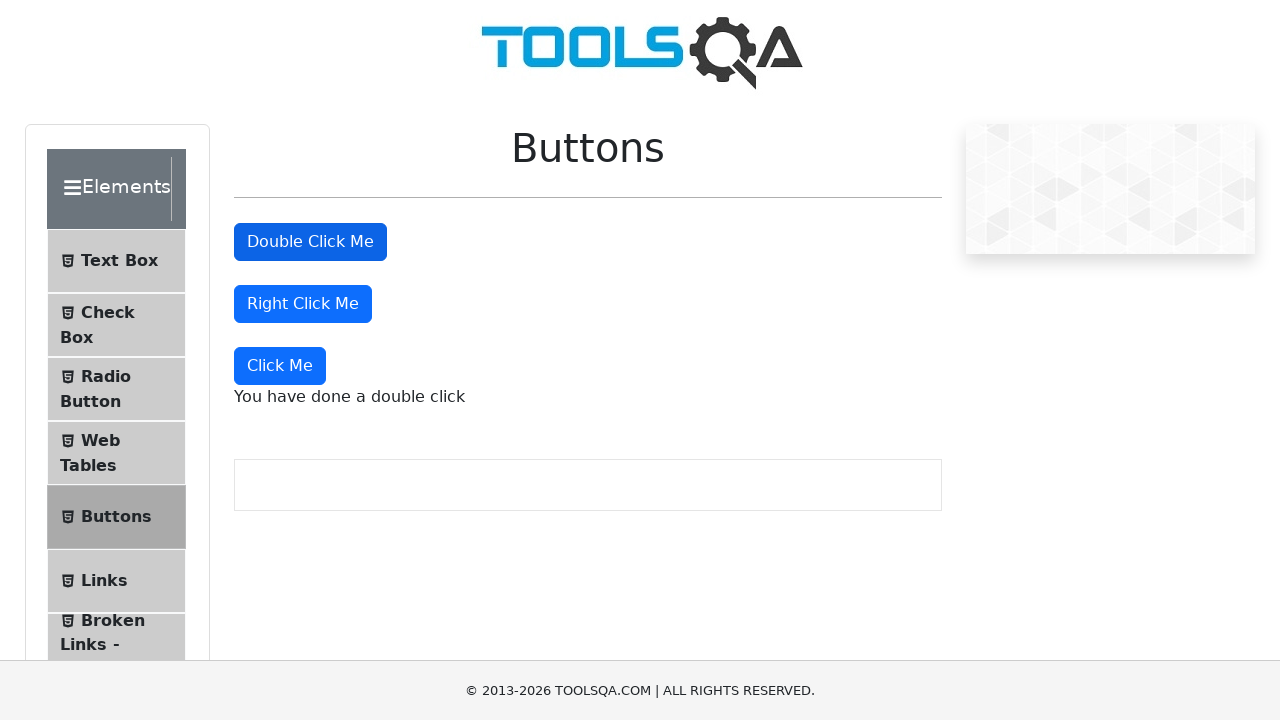

Double click message appeared
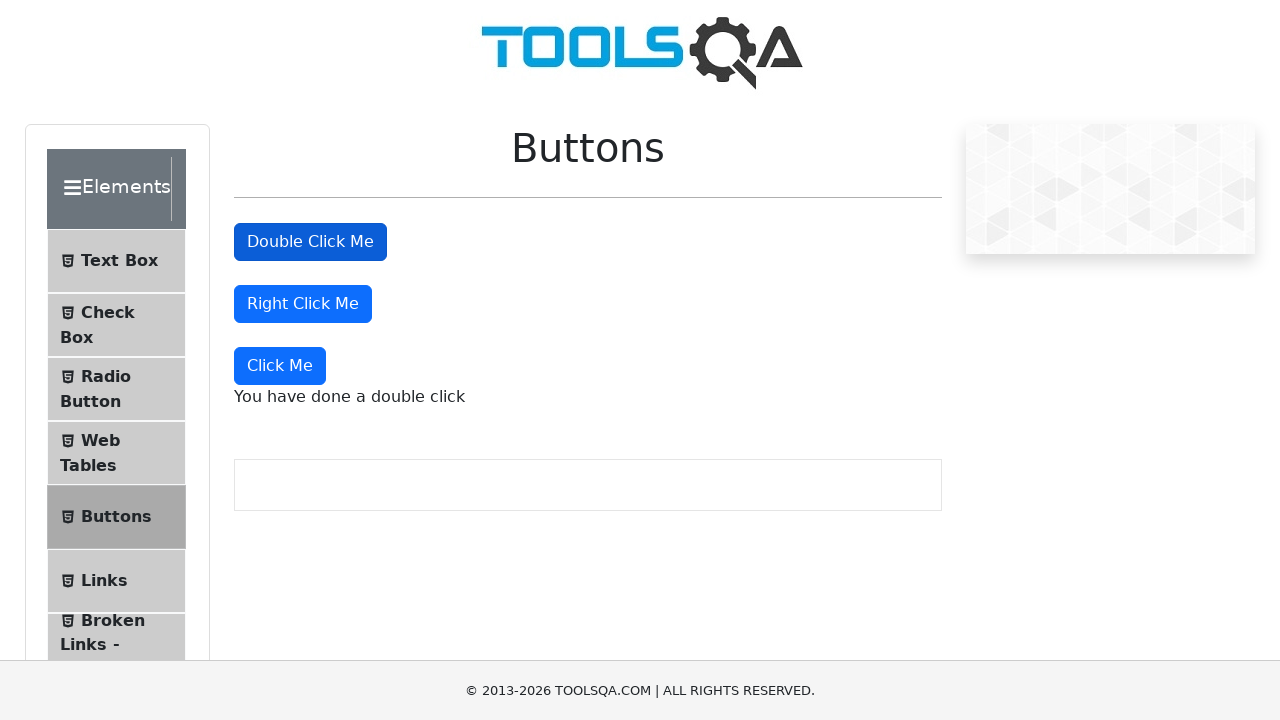

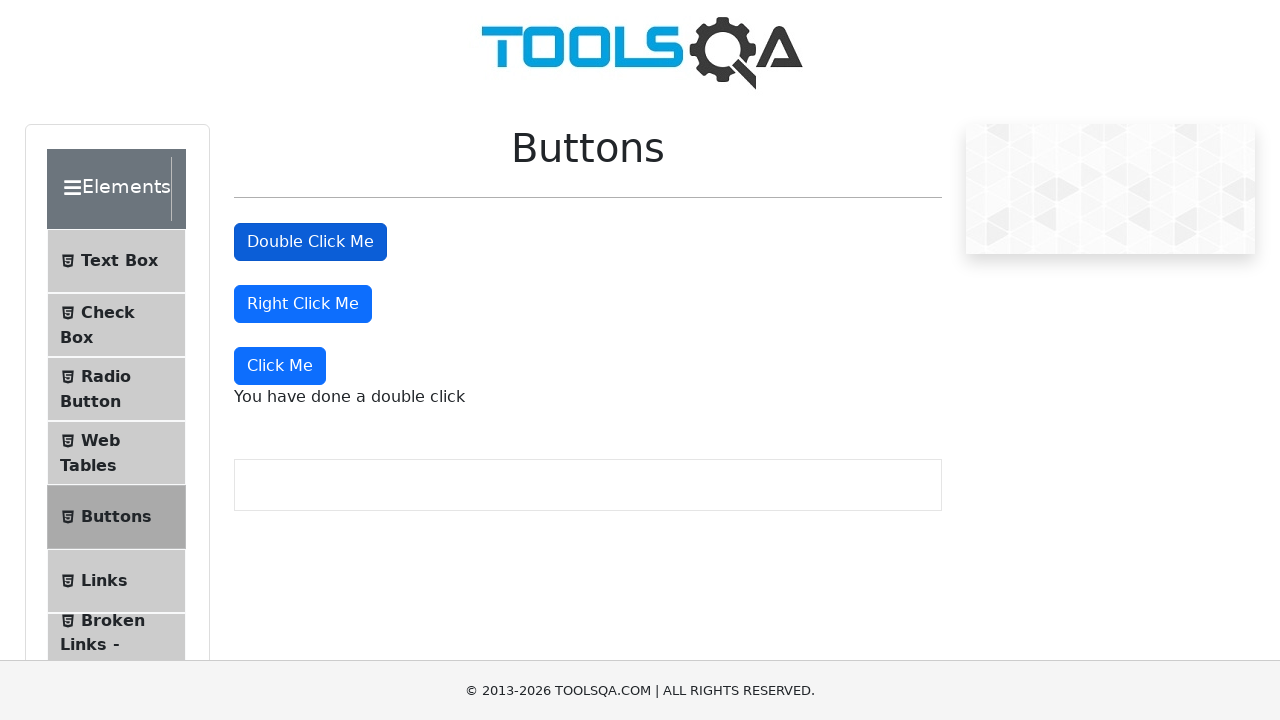